Navigates to the Articles page and verifies that each article preview contains a publication date.

Starting URL: https://wearecommunity.io/articles

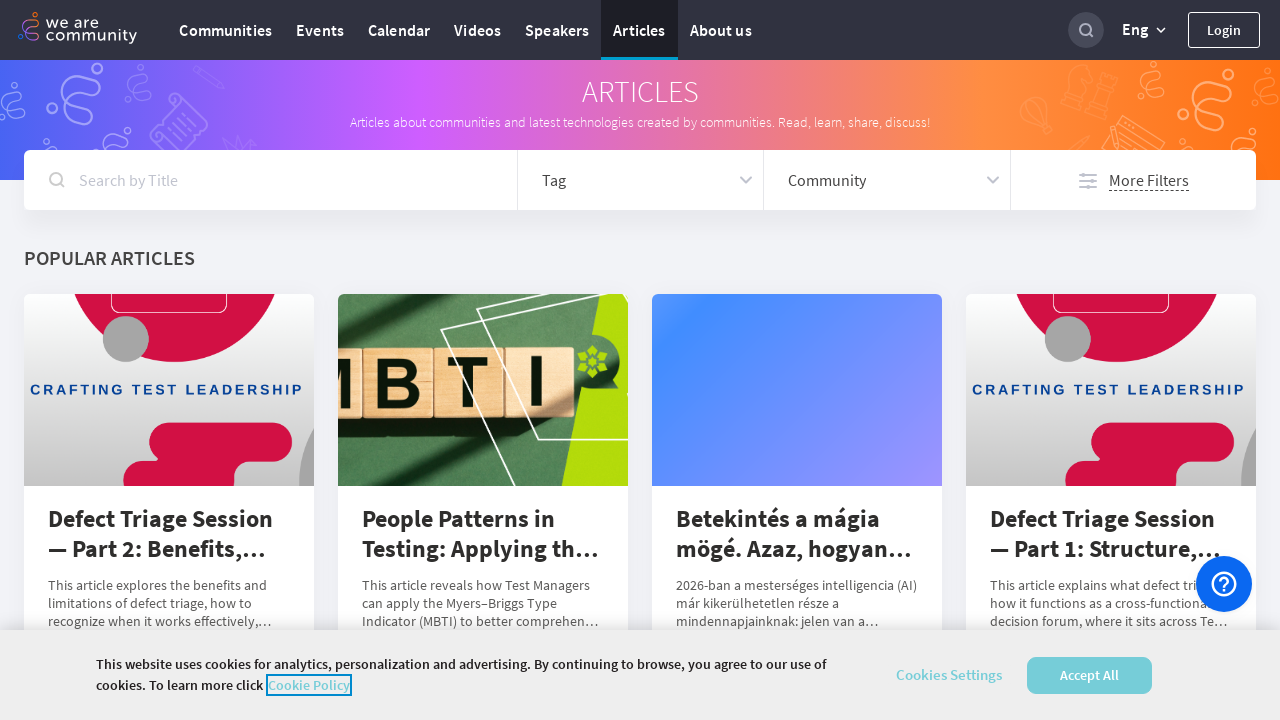

Navigated to Articles page
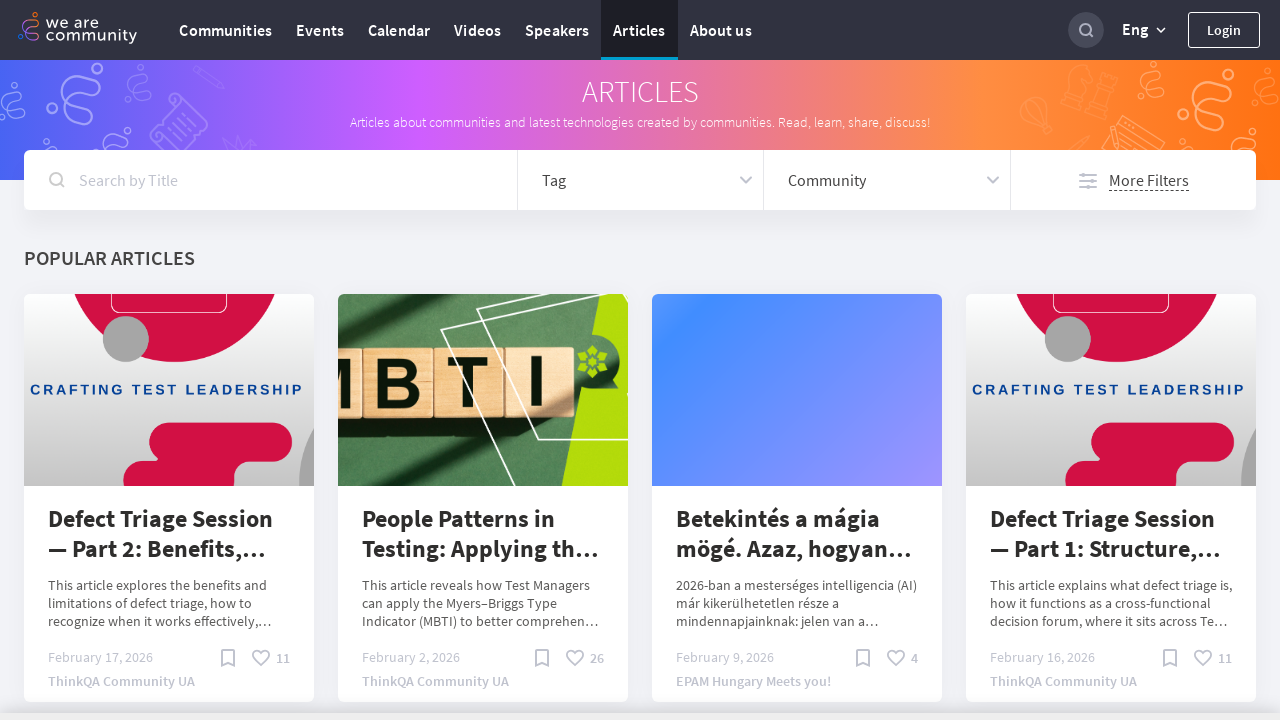

Waited for article date elements to load
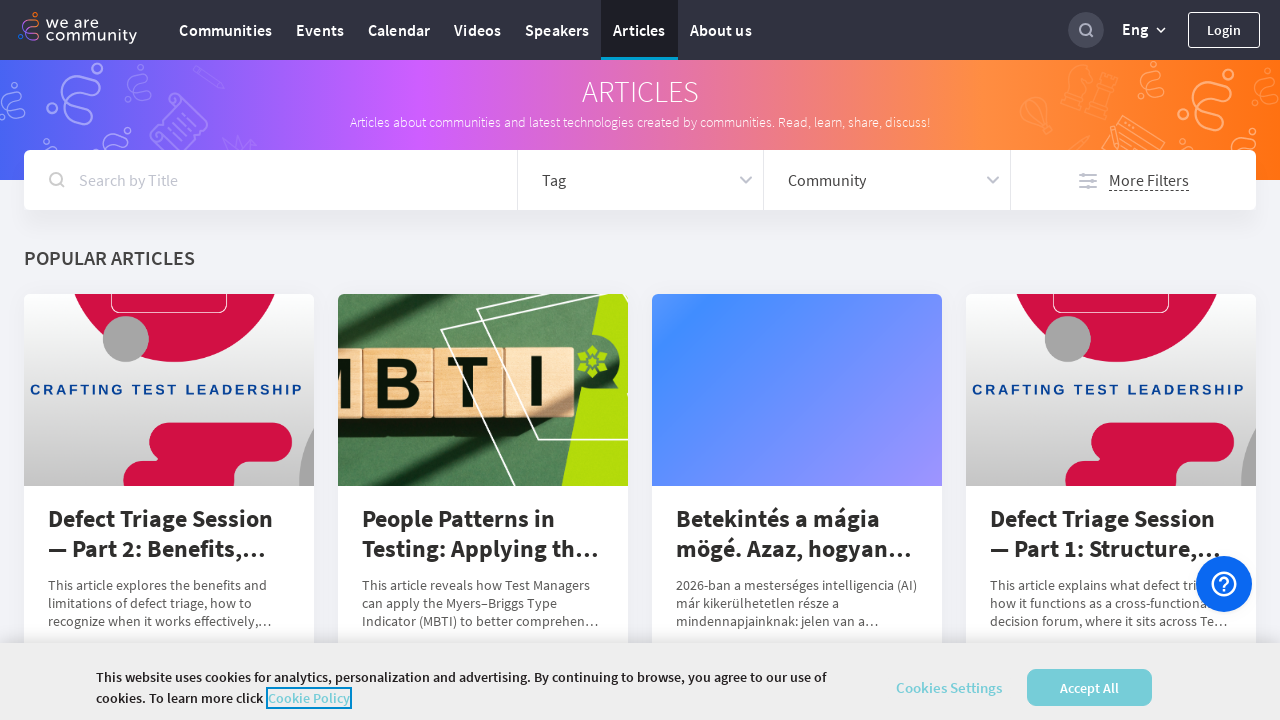

Retrieved all article date elements
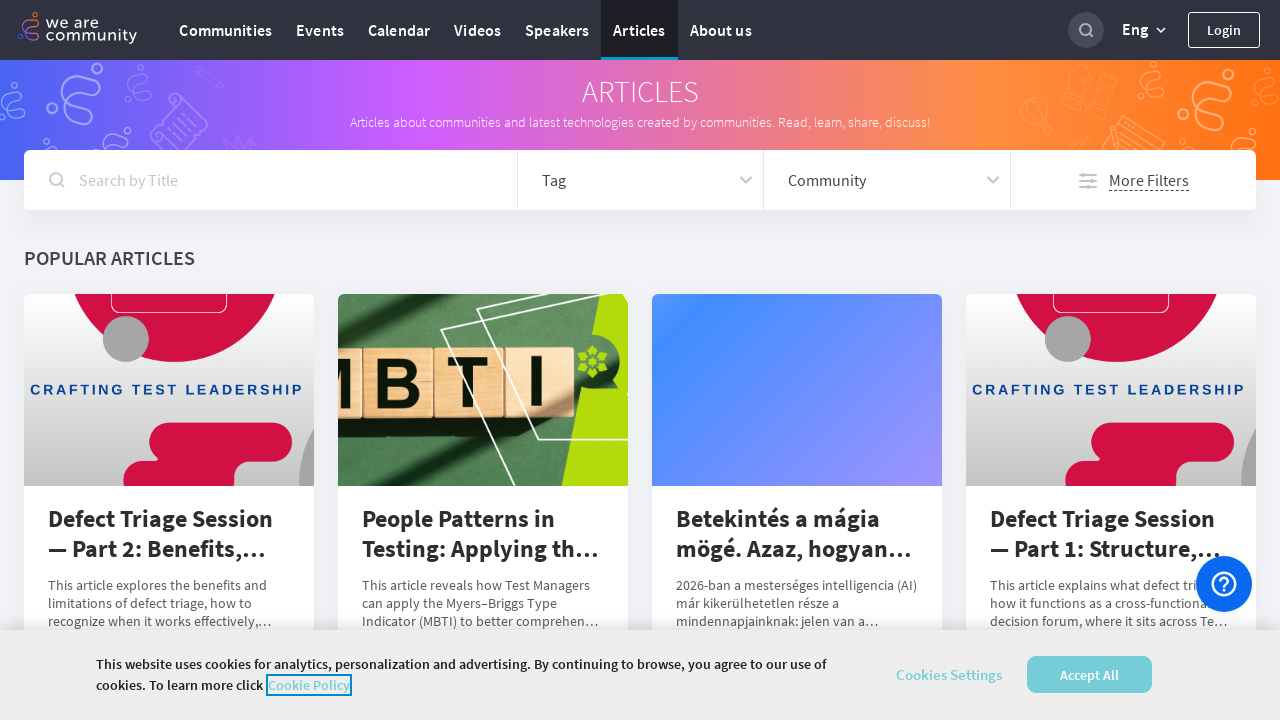

Asserted that at least one publication date exists
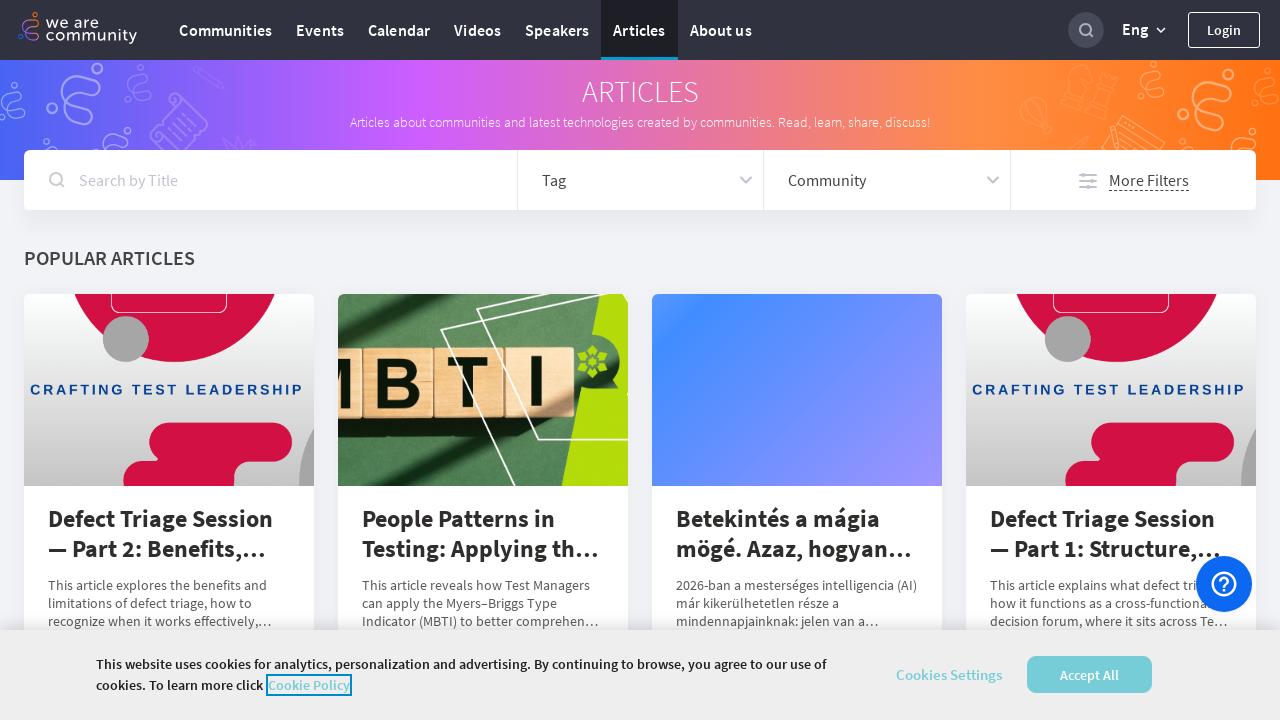

Retrieved publication date text: 'February 17, 2026'
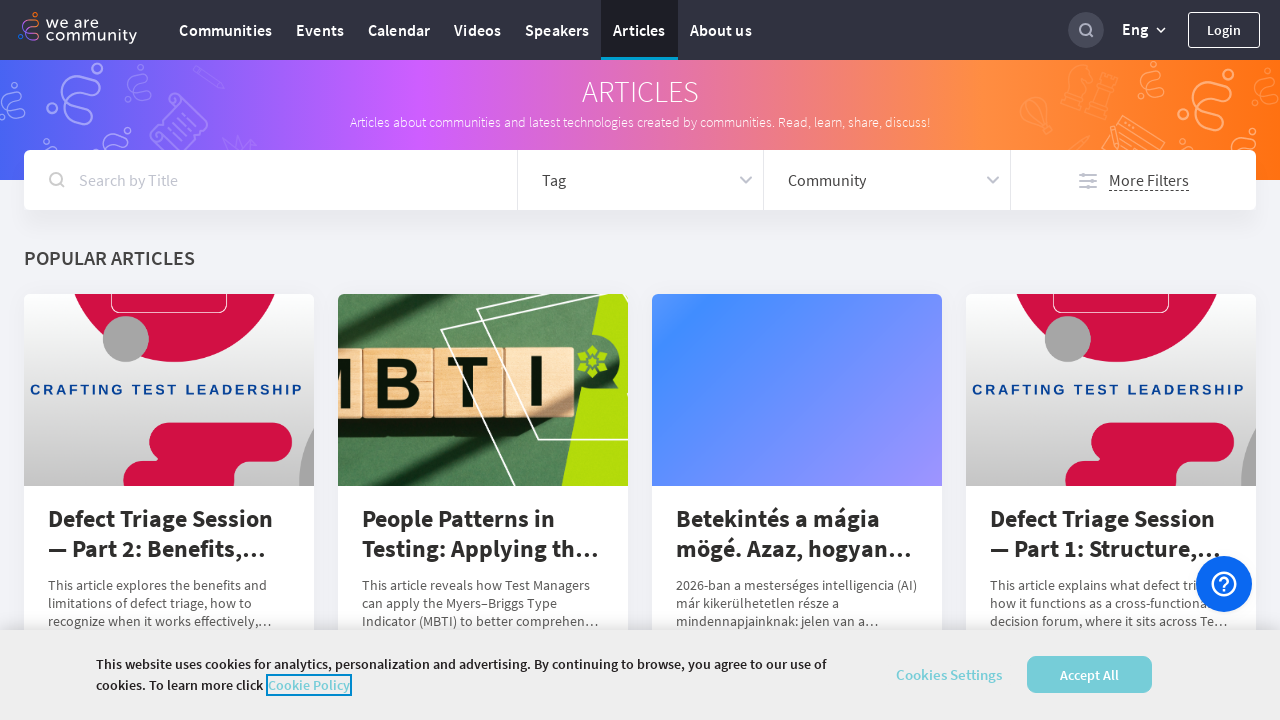

Asserted that publication date is not empty
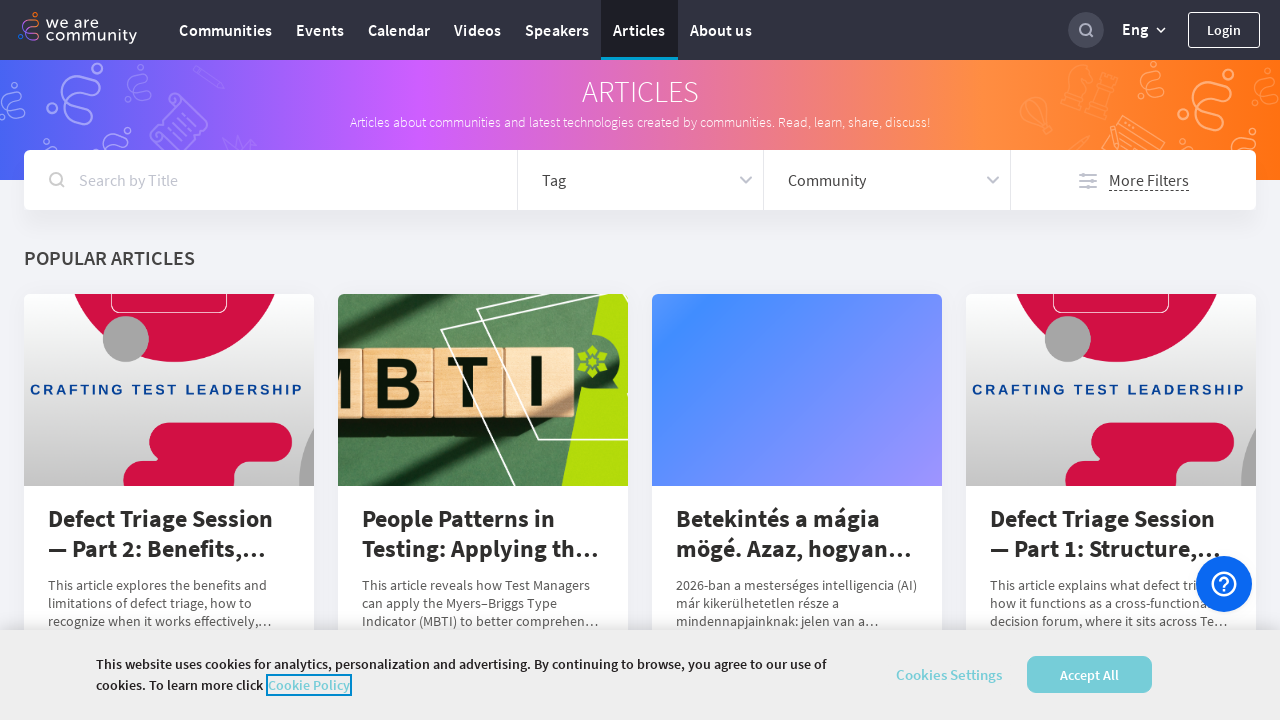

Retrieved publication date text: 'February 2, 2026'
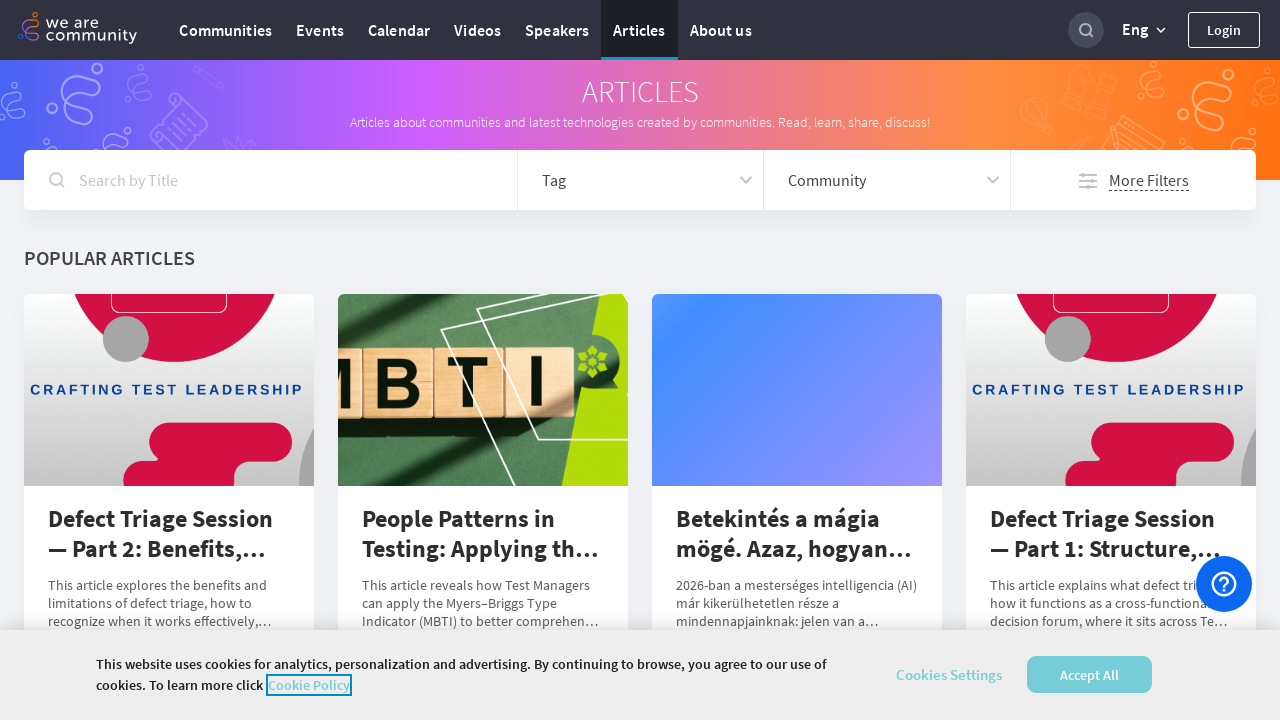

Asserted that publication date is not empty
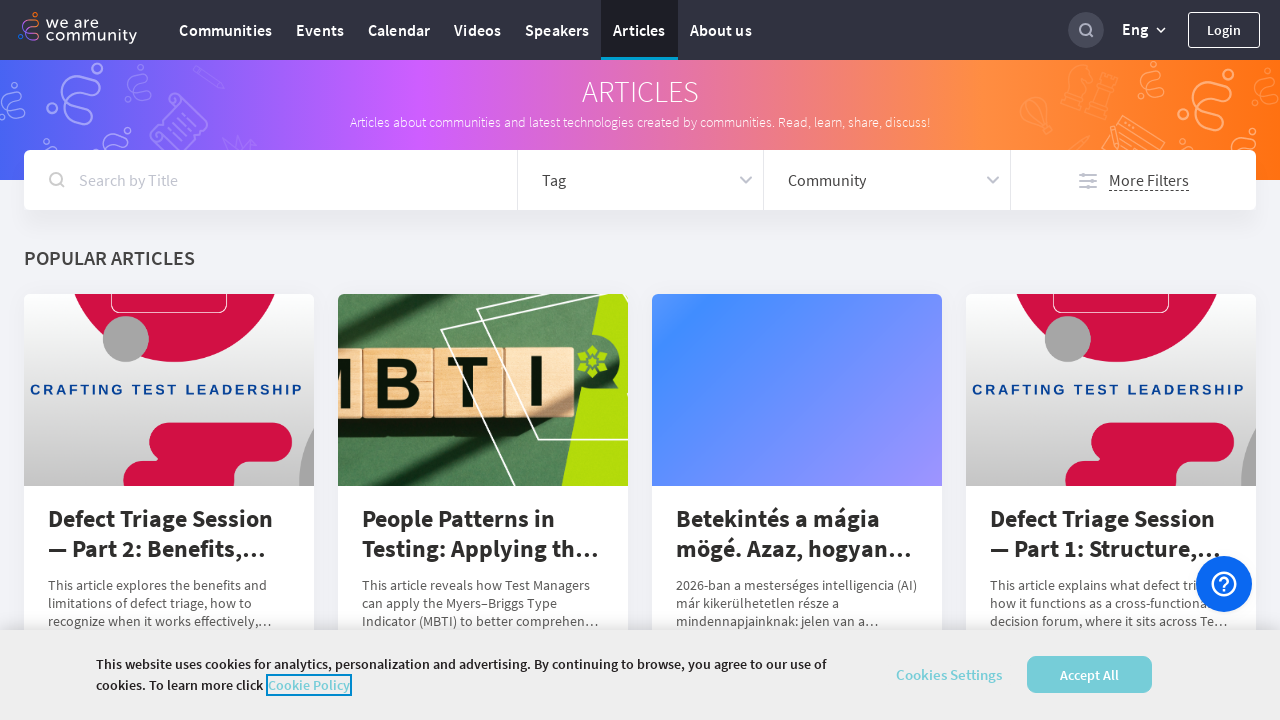

Retrieved publication date text: 'February 9, 2026'
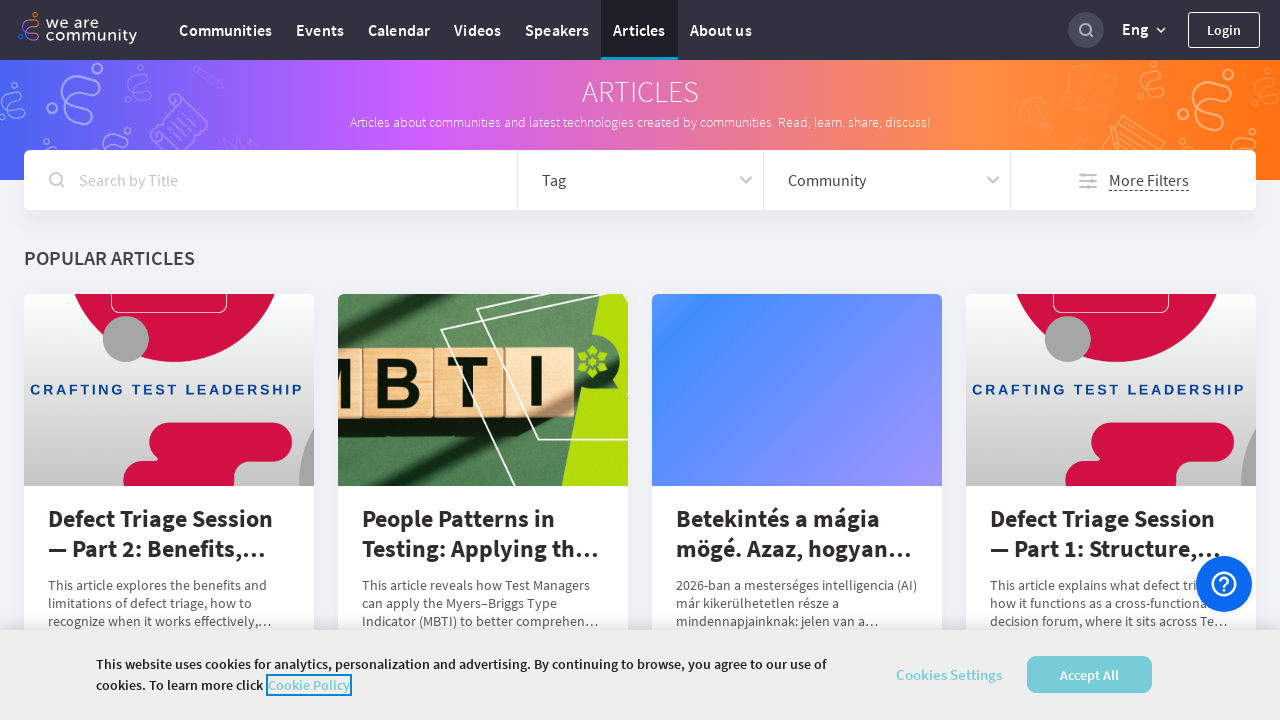

Asserted that publication date is not empty
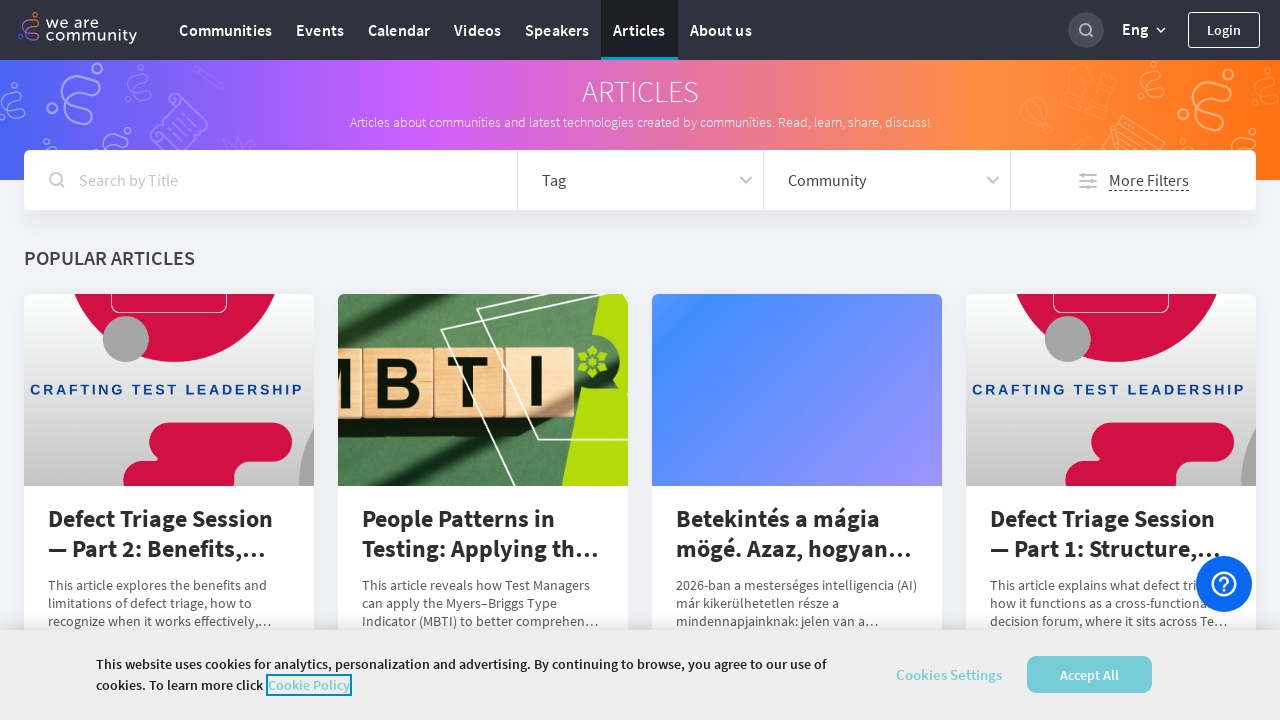

Retrieved publication date text: 'February 16, 2026'
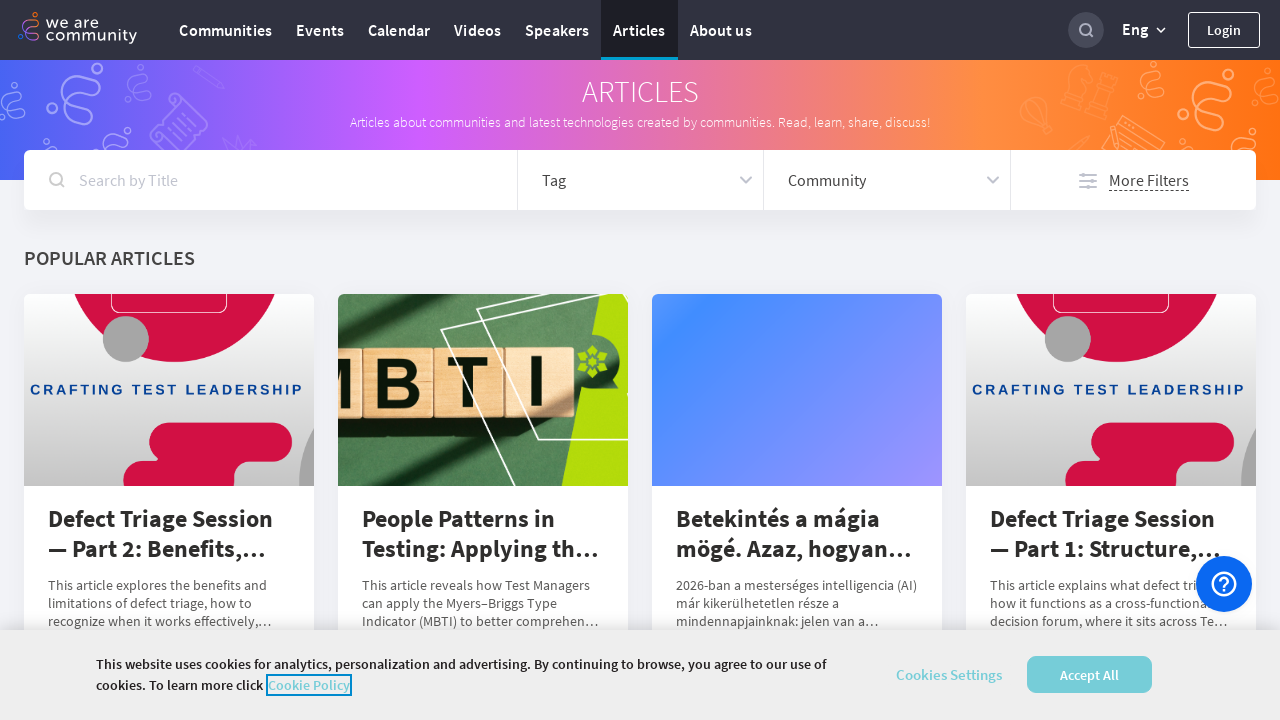

Asserted that publication date is not empty
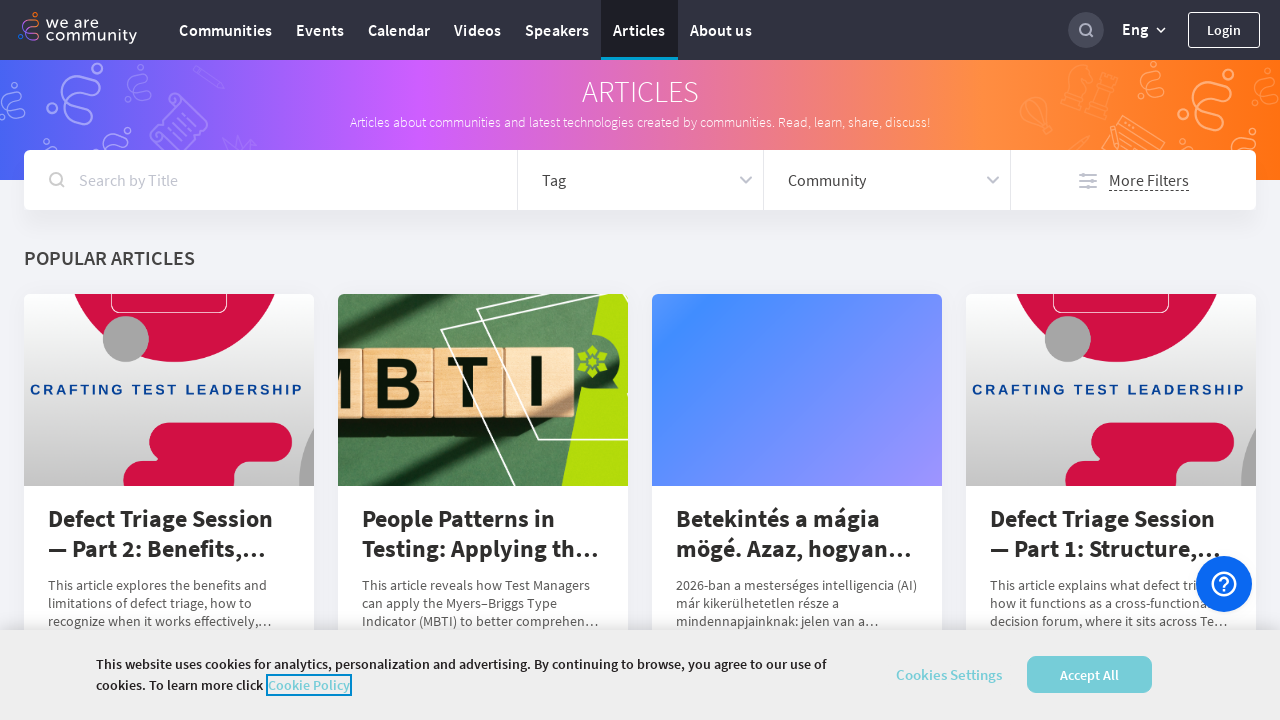

Retrieved publication date text: 'March 2, 2026'
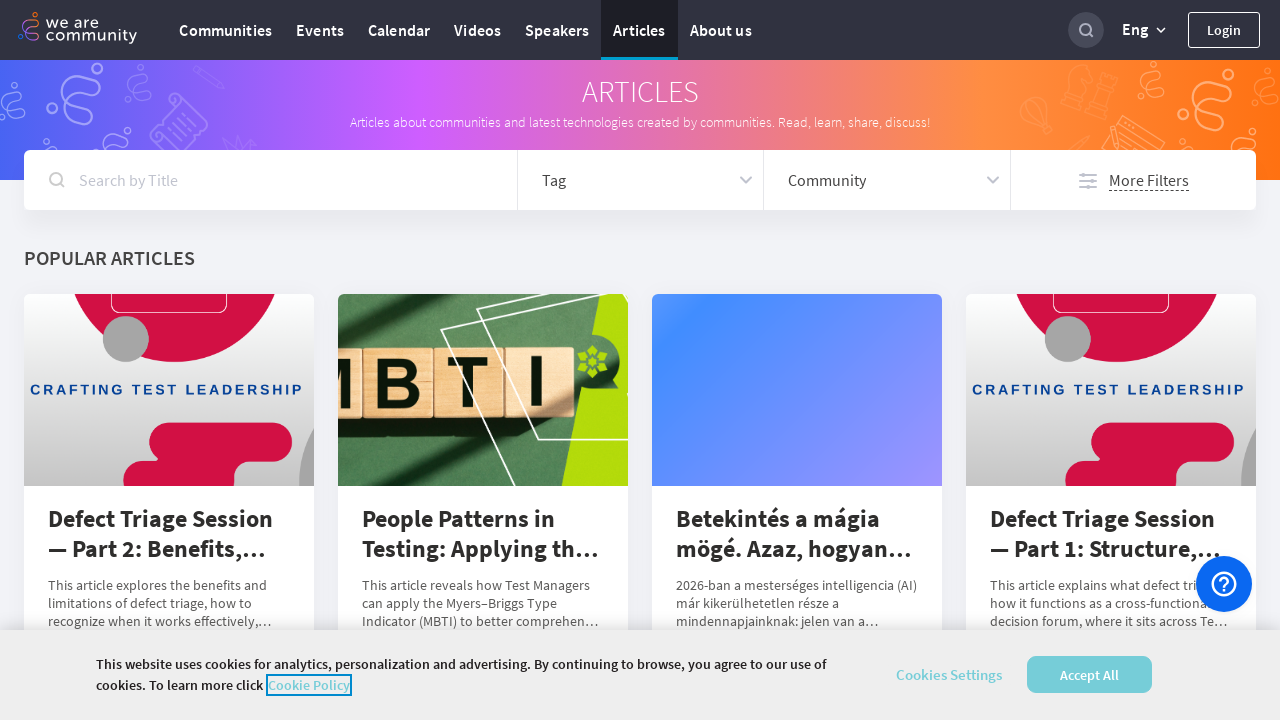

Asserted that publication date is not empty
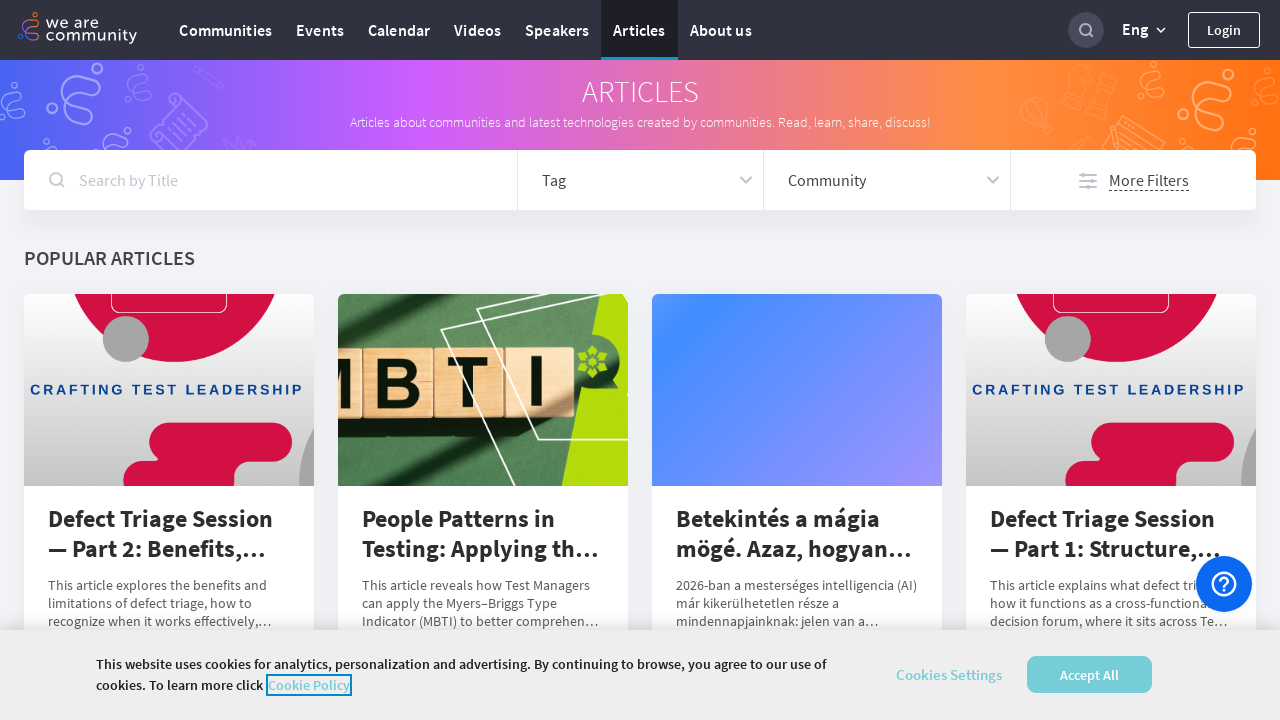

Retrieved publication date text: 'March 2, 2026'
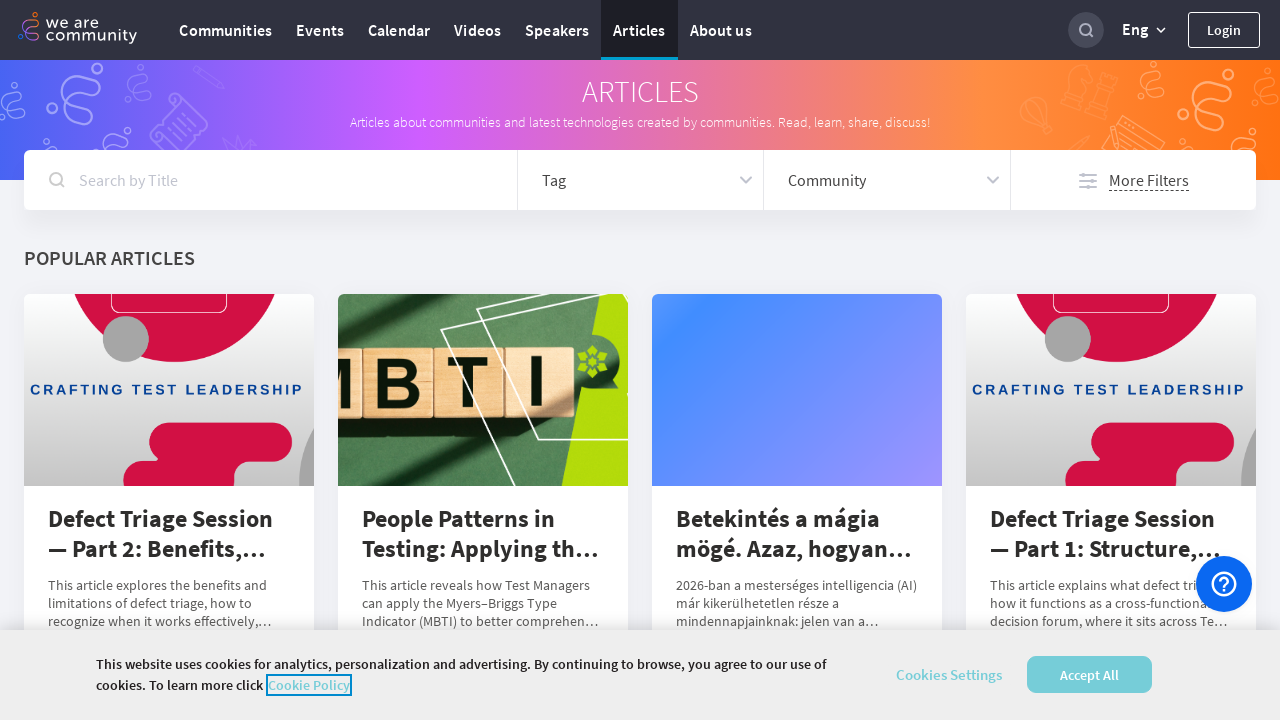

Asserted that publication date is not empty
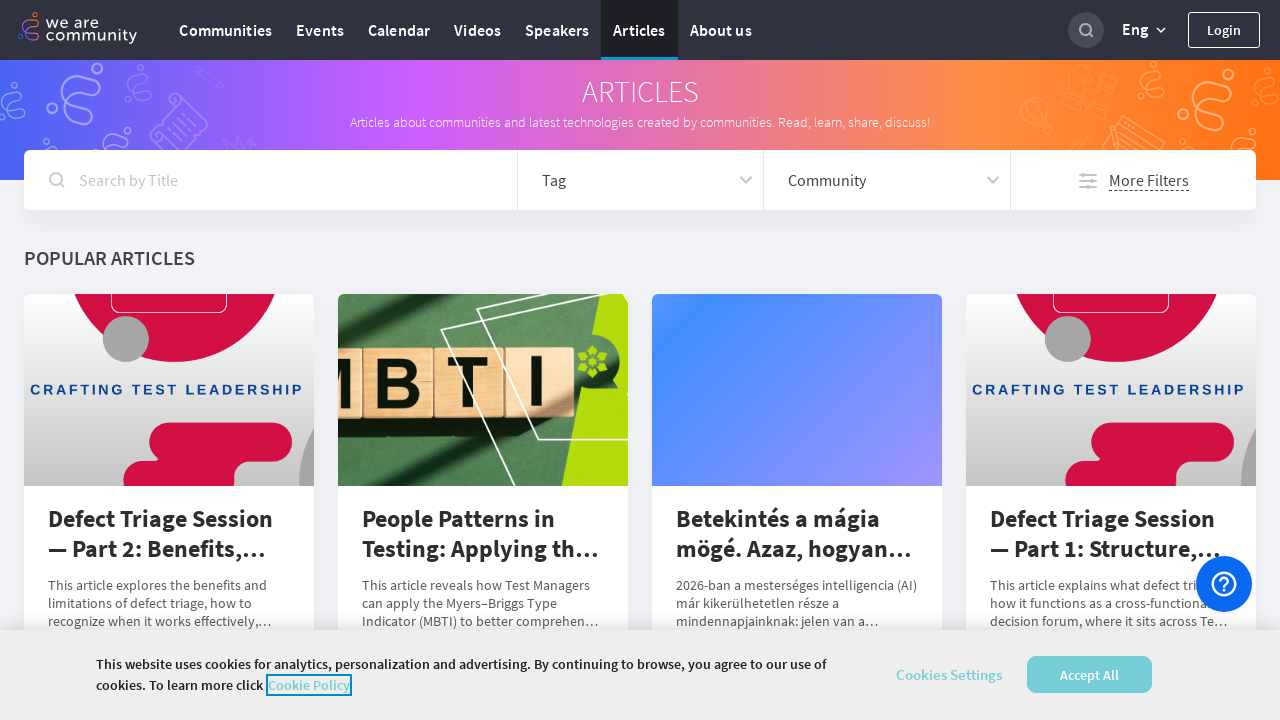

Retrieved publication date text: 'March 2, 2026'
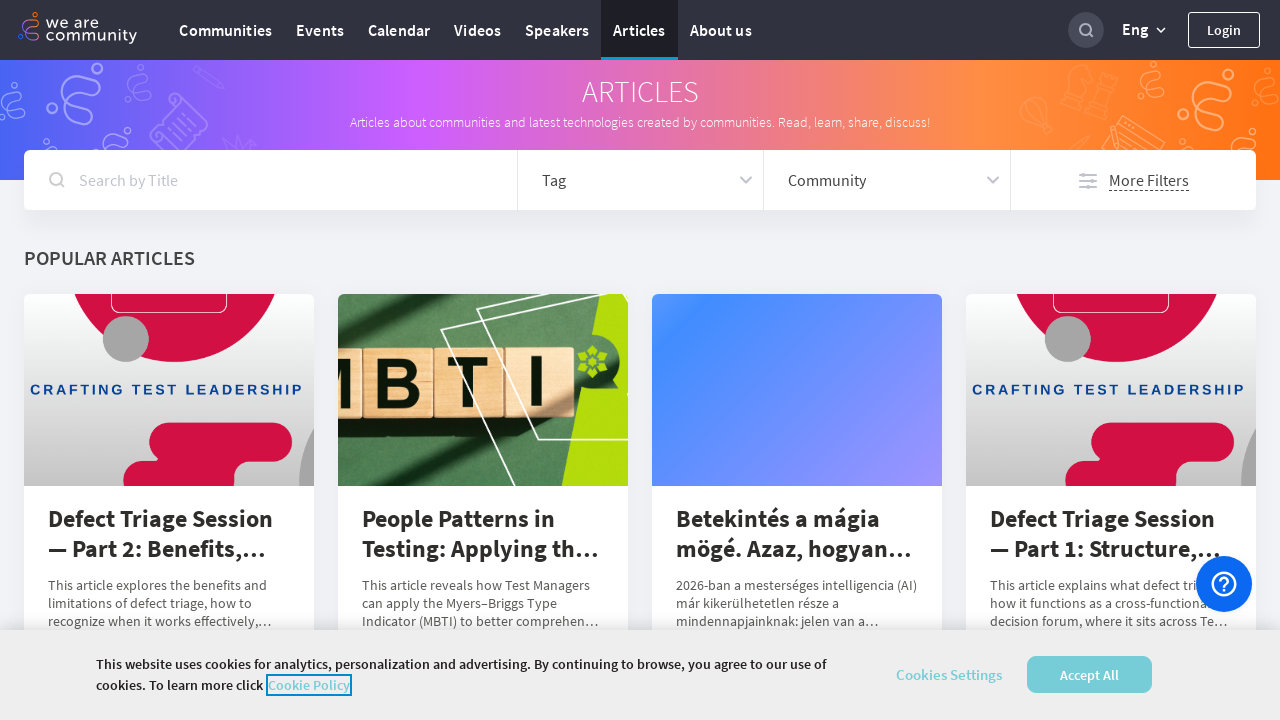

Asserted that publication date is not empty
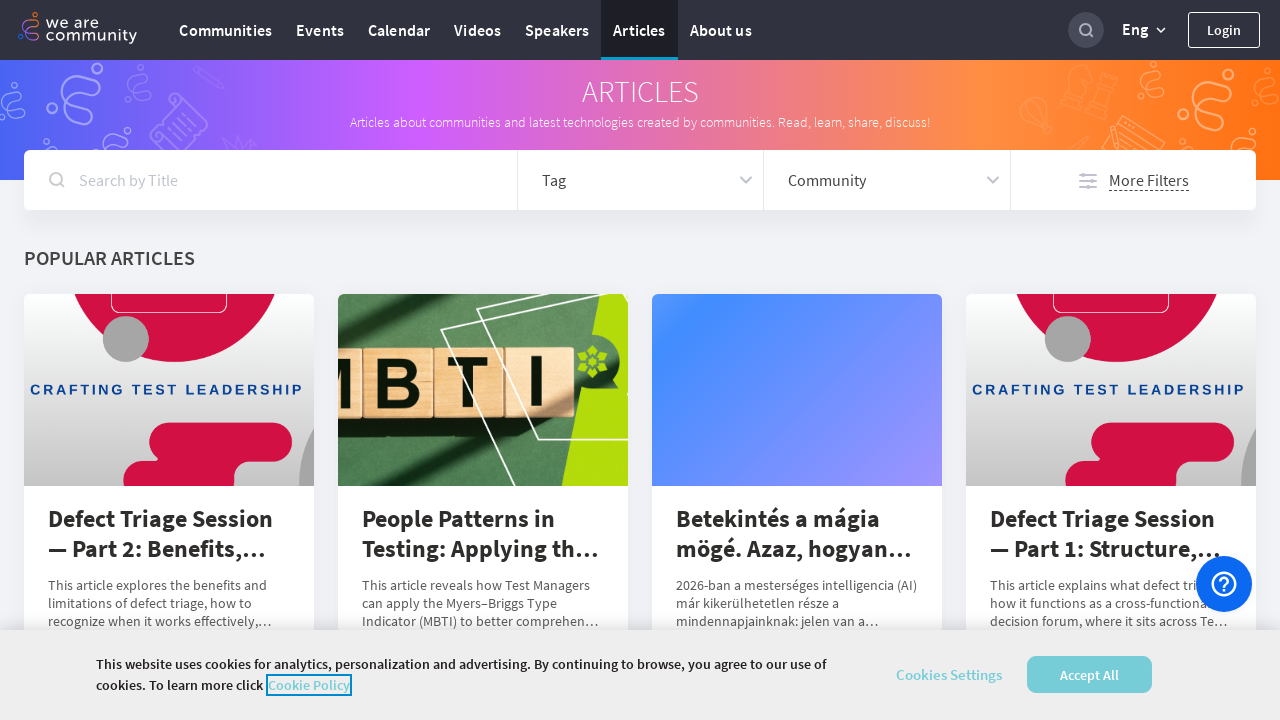

Retrieved publication date text: 'March 2, 2026'
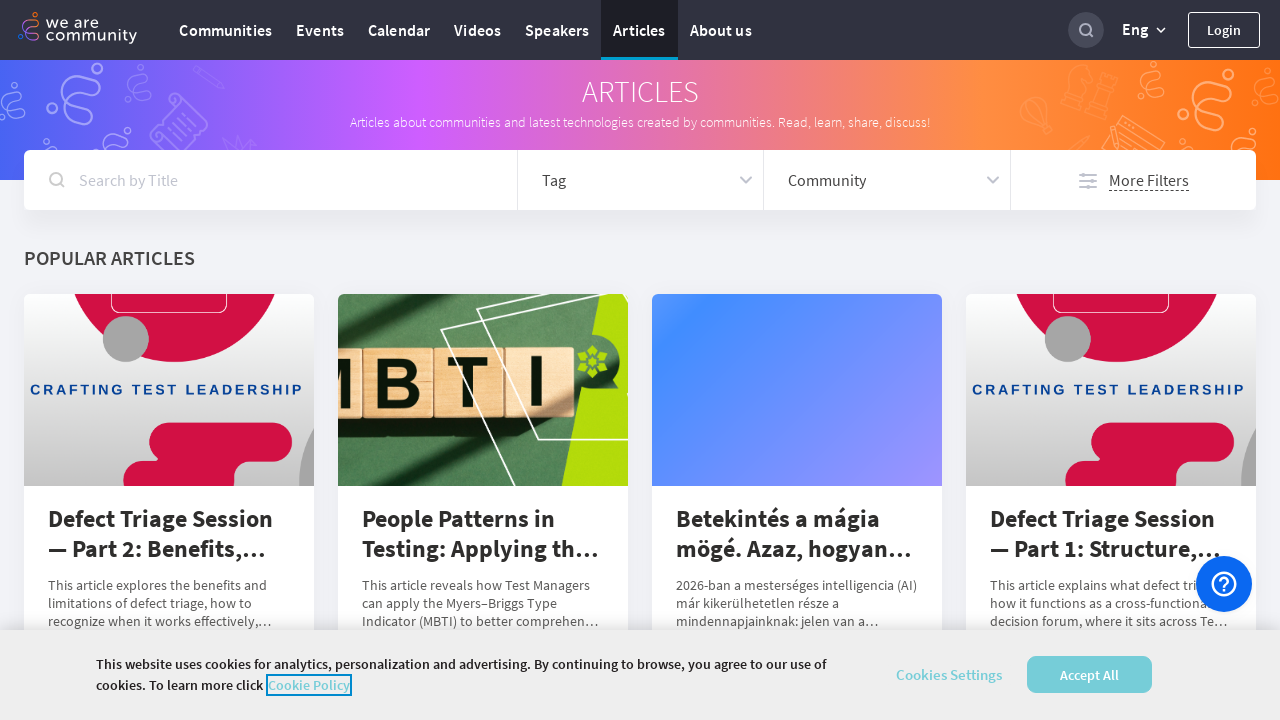

Asserted that publication date is not empty
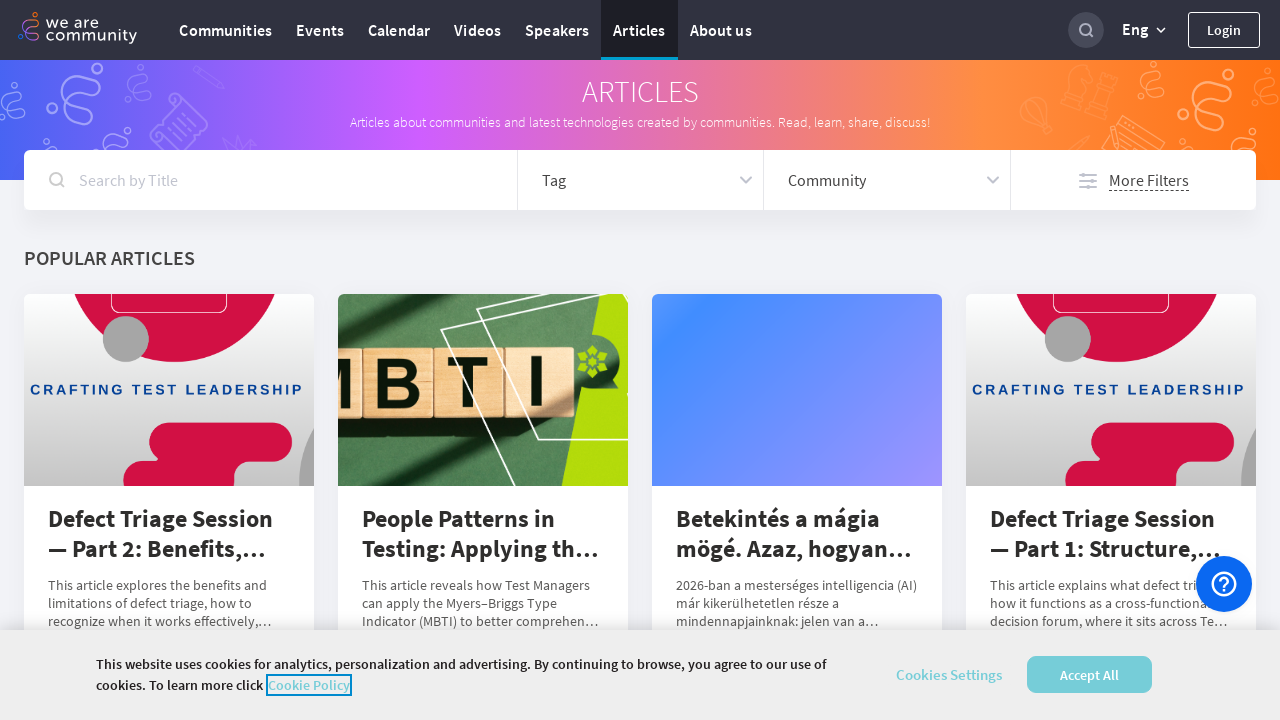

Retrieved publication date text: 'March 2, 2026'
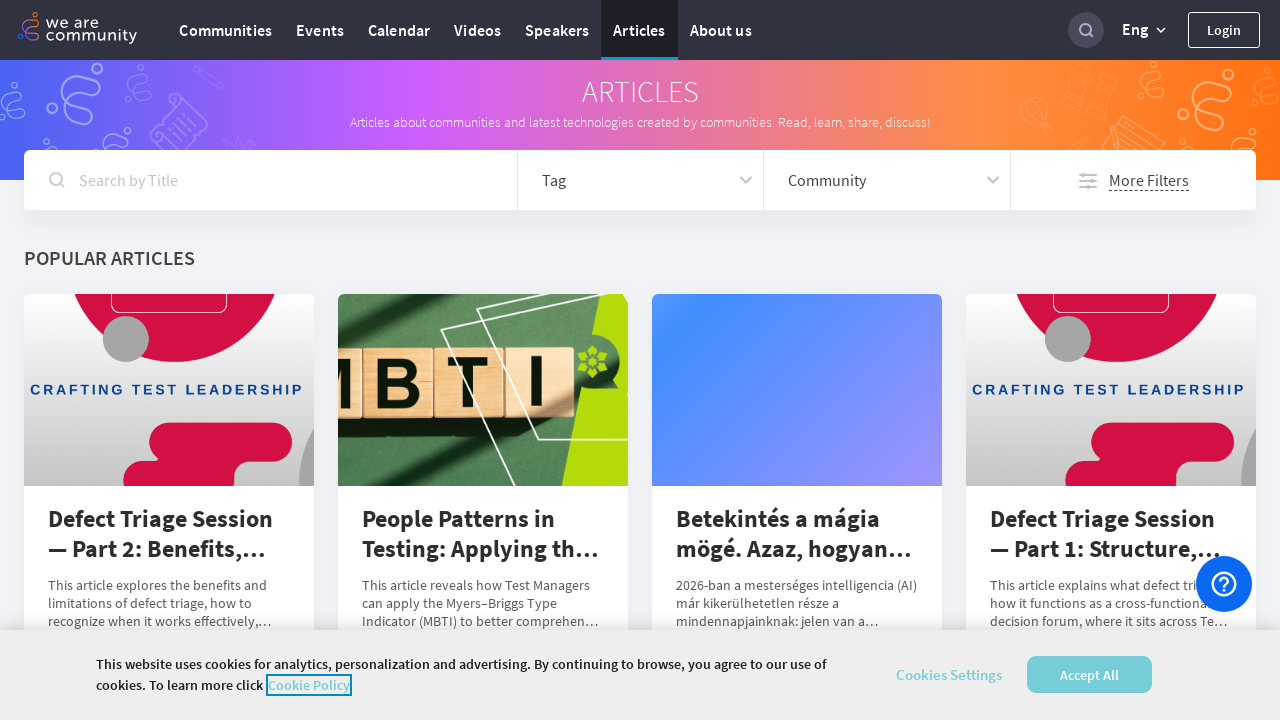

Asserted that publication date is not empty
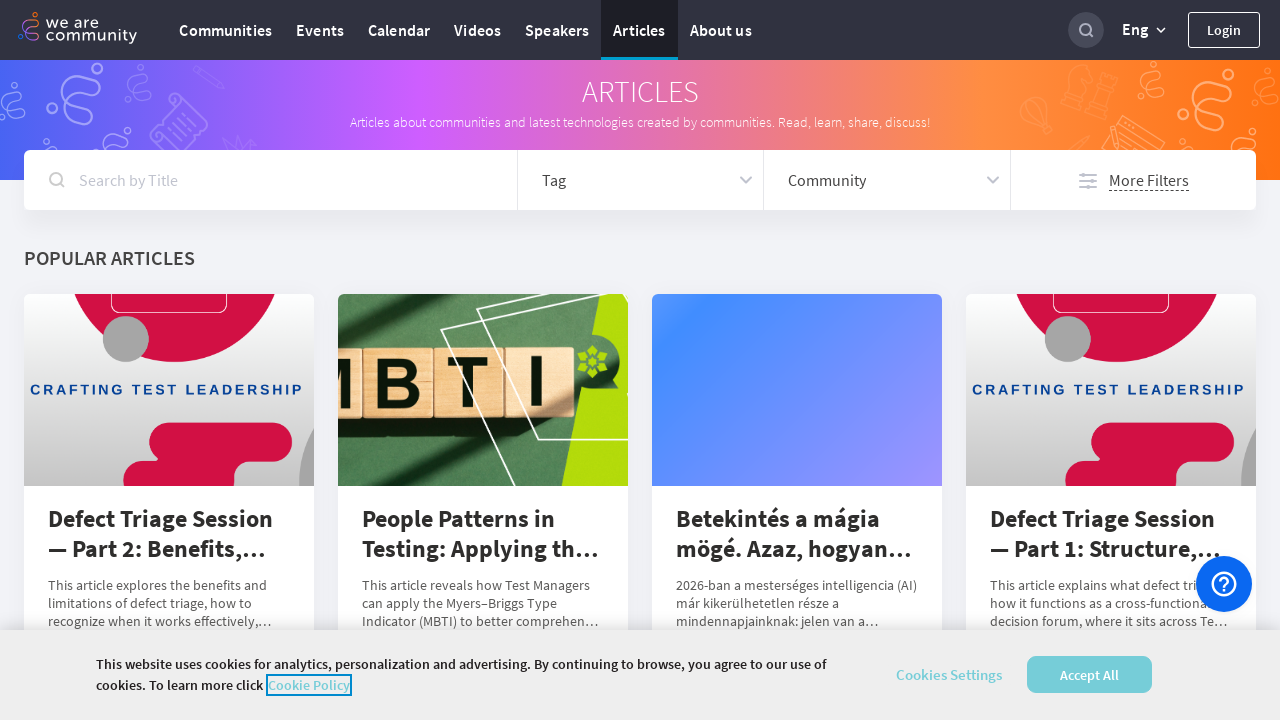

Retrieved publication date text: 'February 27, 2026'
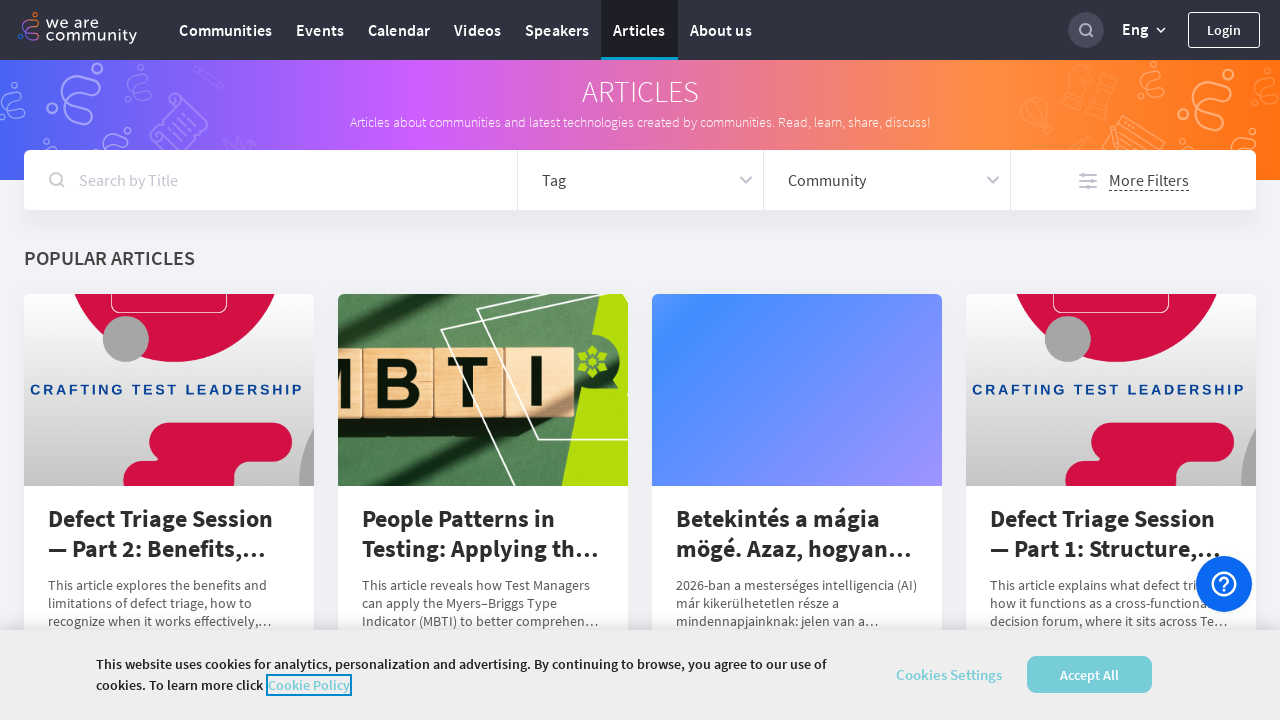

Asserted that publication date is not empty
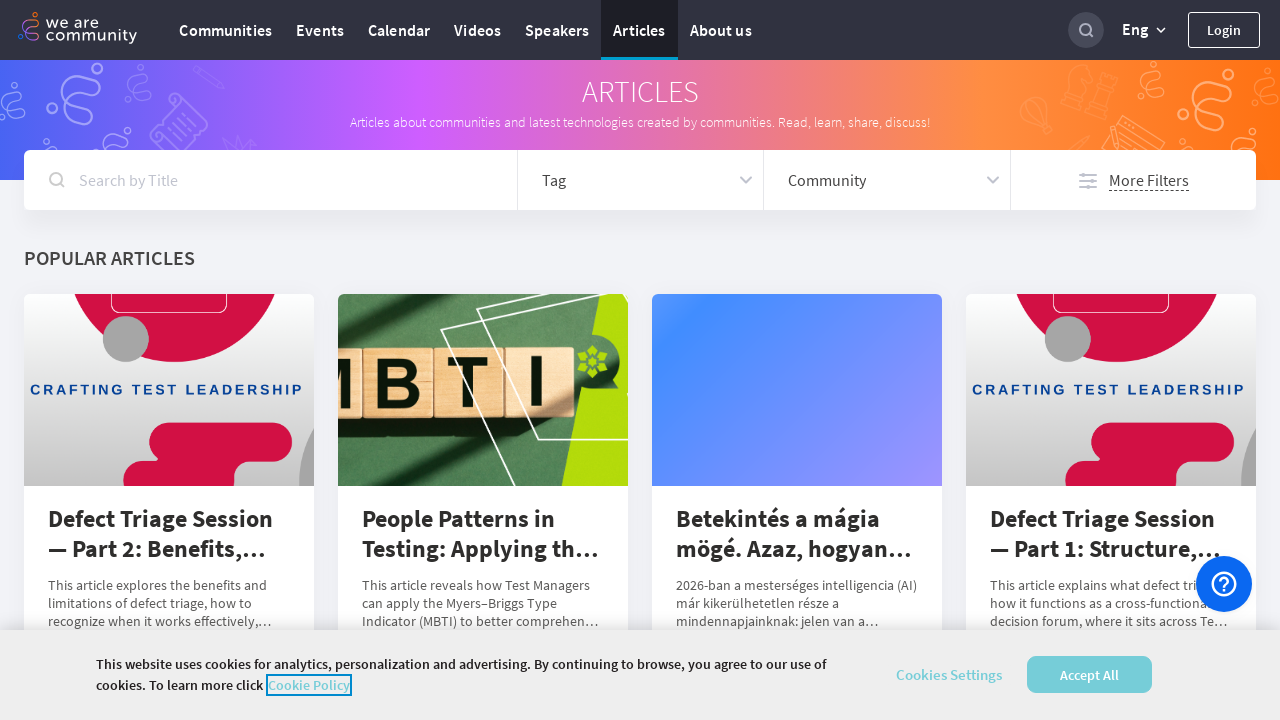

Retrieved publication date text: 'February 27, 2026'
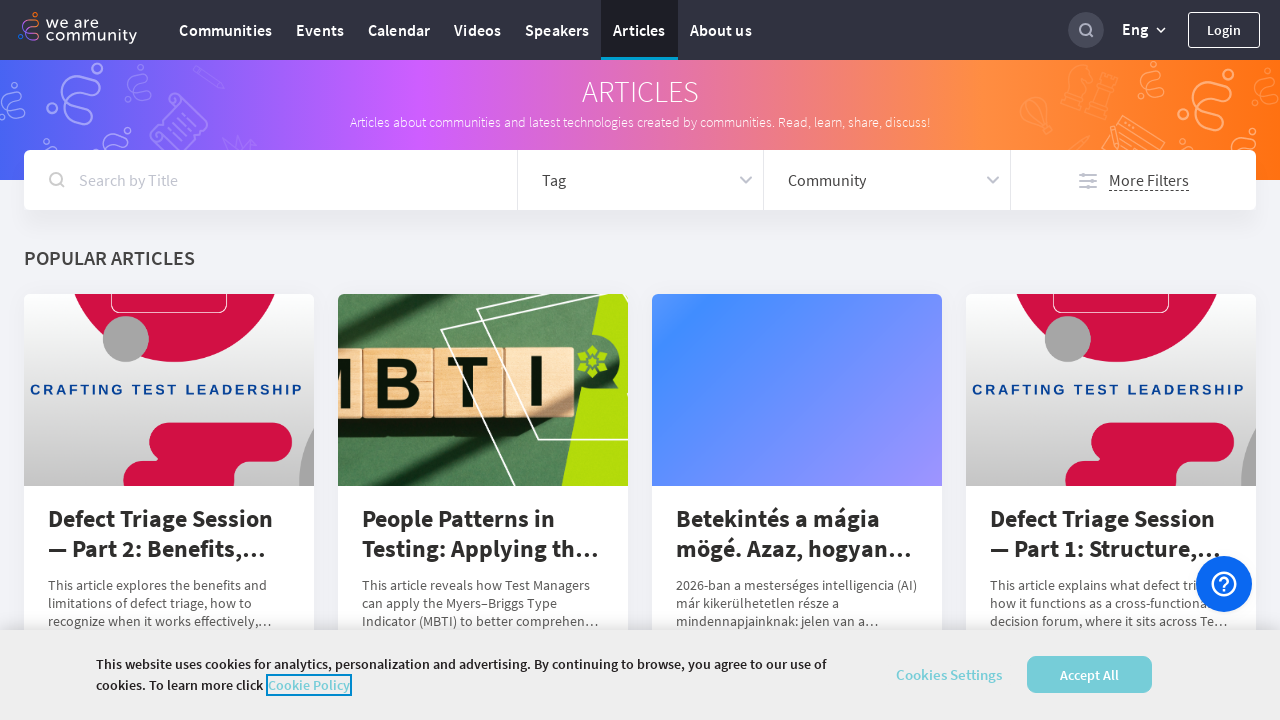

Asserted that publication date is not empty
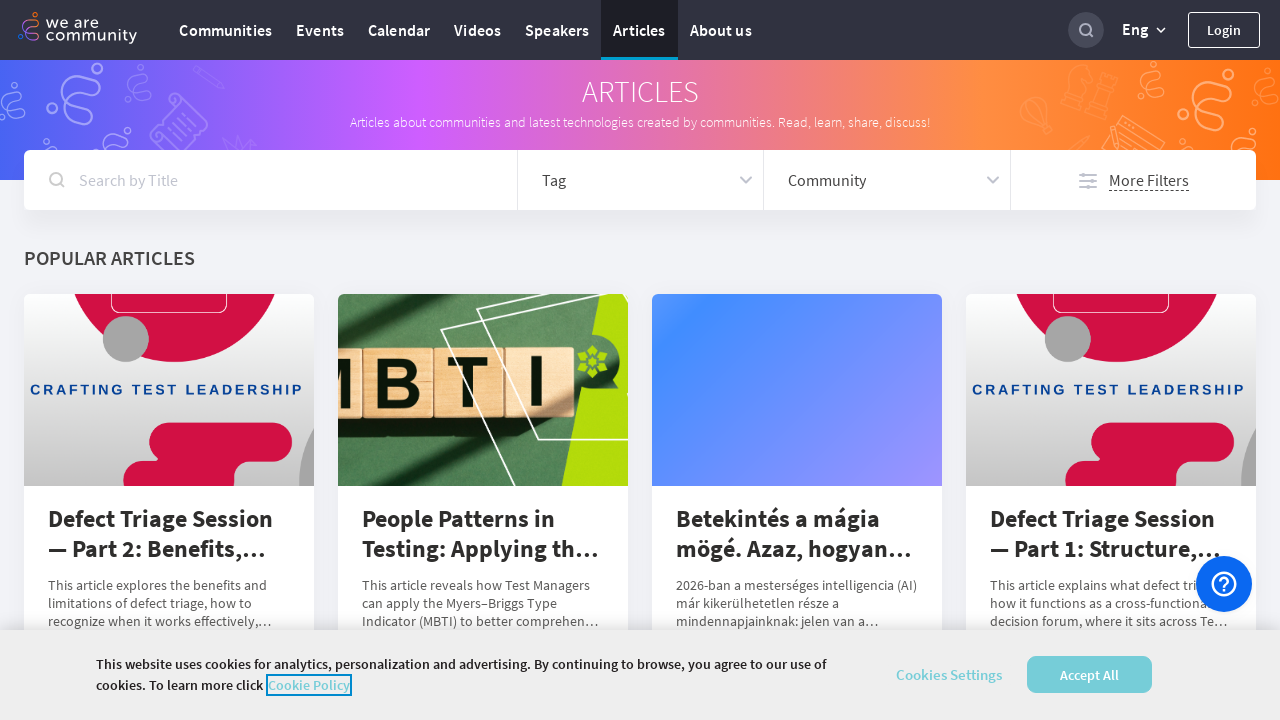

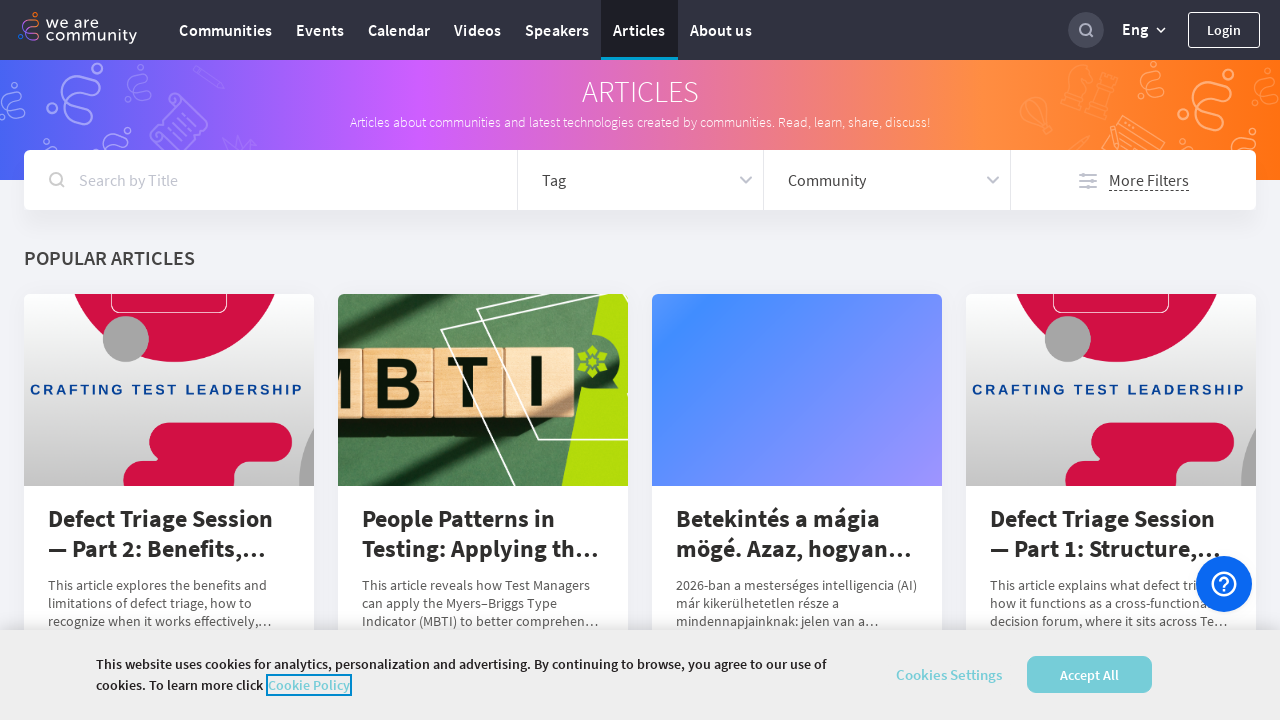